Tests selecting a currency from a static dropdown by selecting the third option (index 2)

Starting URL: https://rahulshettyacademy.com/dropdownsPractise/

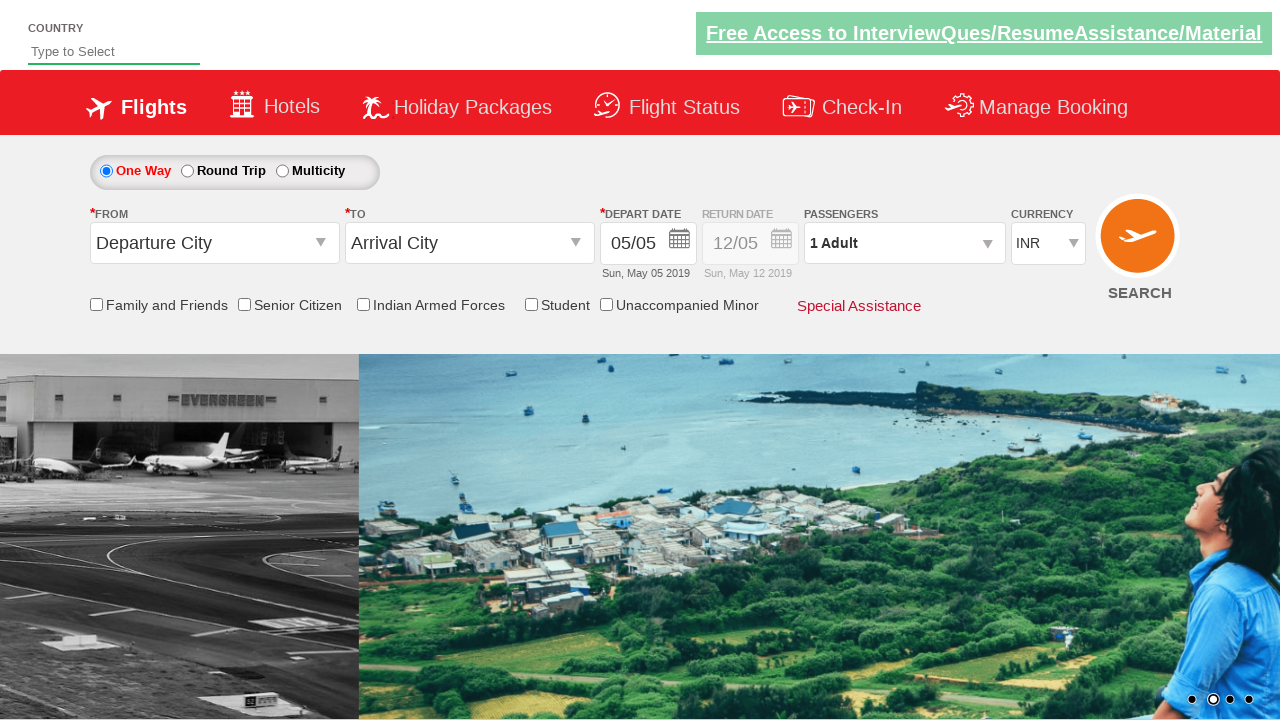

Selected third currency option (index 2) from static dropdown on #ctl00_mainContent_DropDownListCurrency
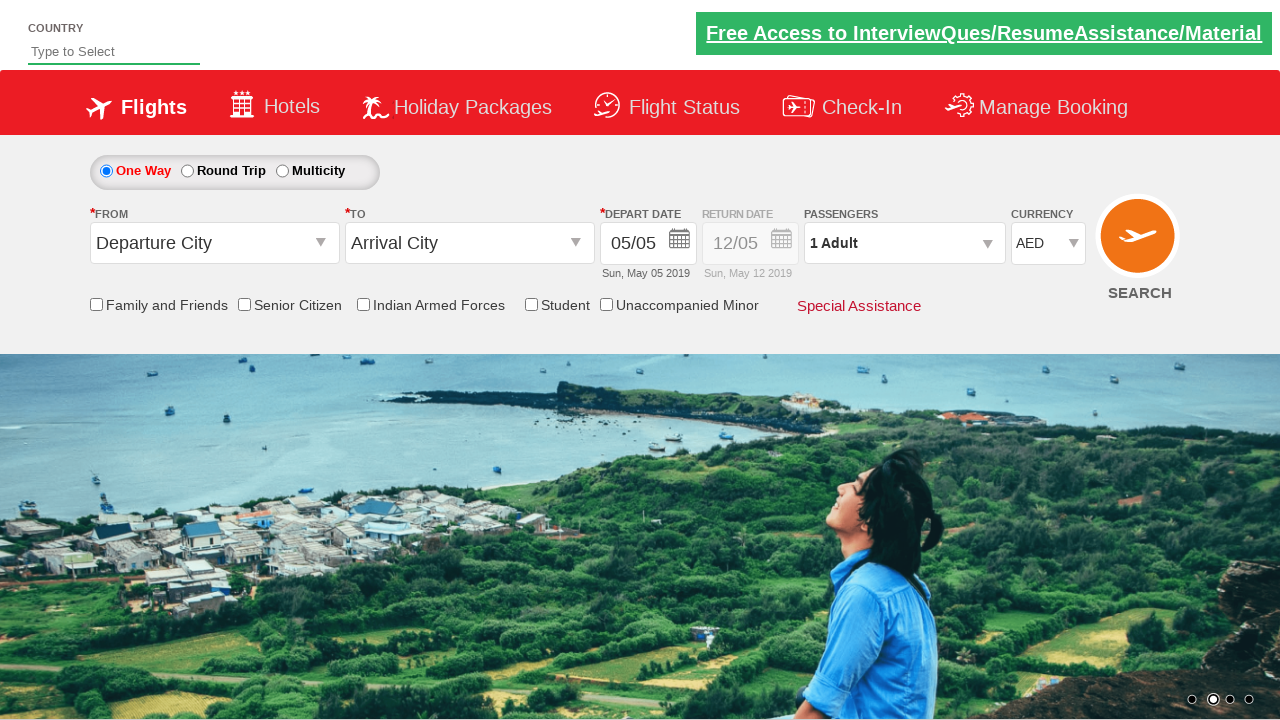

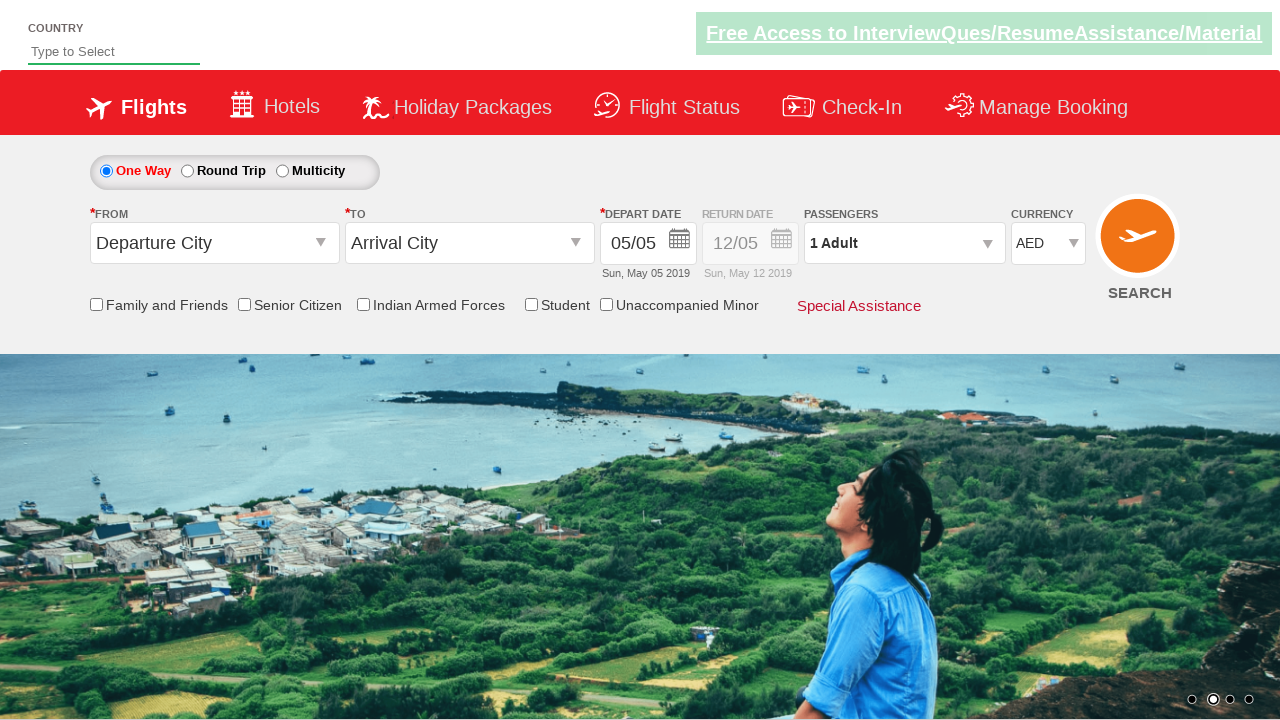